Tests JavaScript alert handling by clicking on the alert button and accepting the alert dialog

Starting URL: https://the-internet.herokuapp.com/javascript_alerts

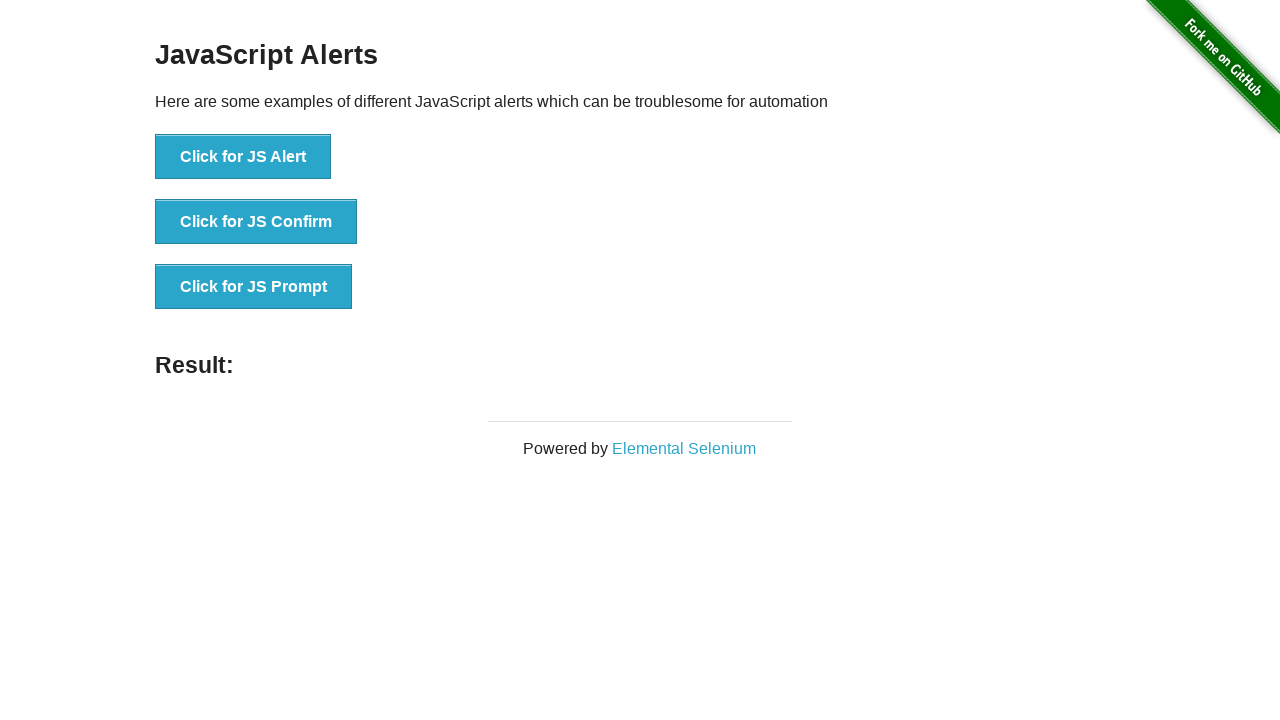

Clicked the JS Alert button at (243, 157) on xpath=//button[text()='Click for JS Alert']
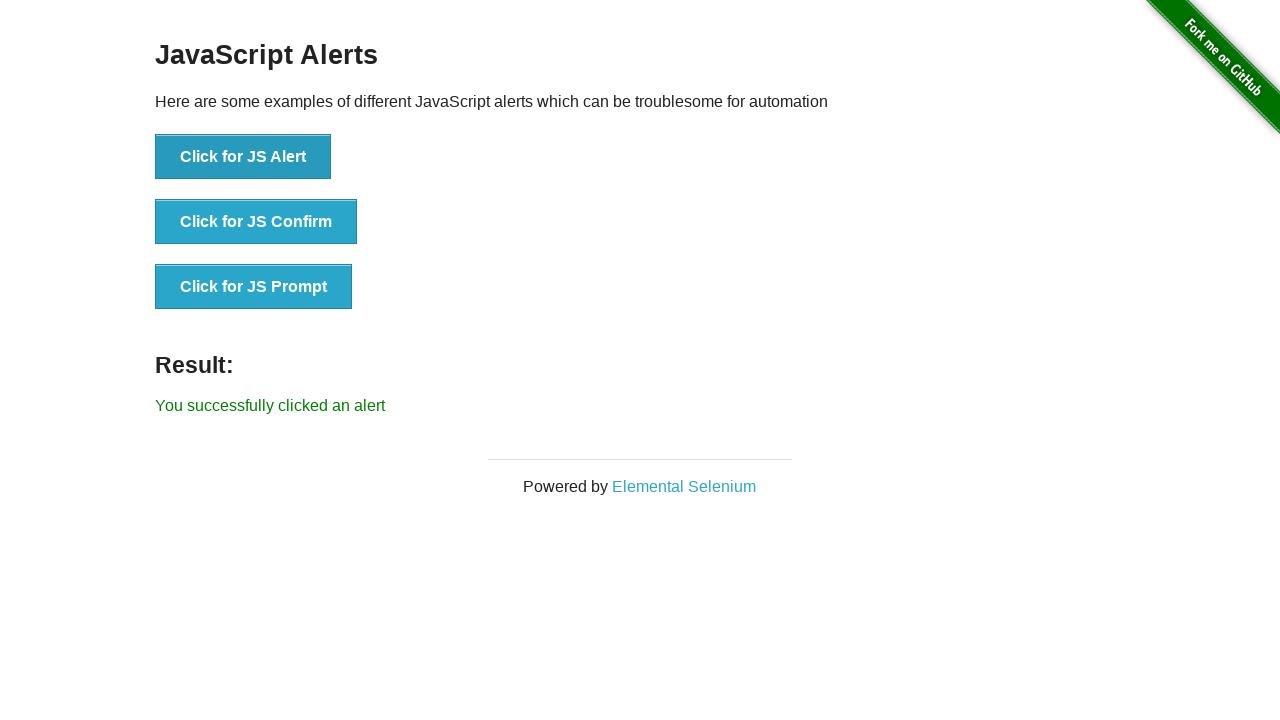

Set up dialog handler to accept alerts
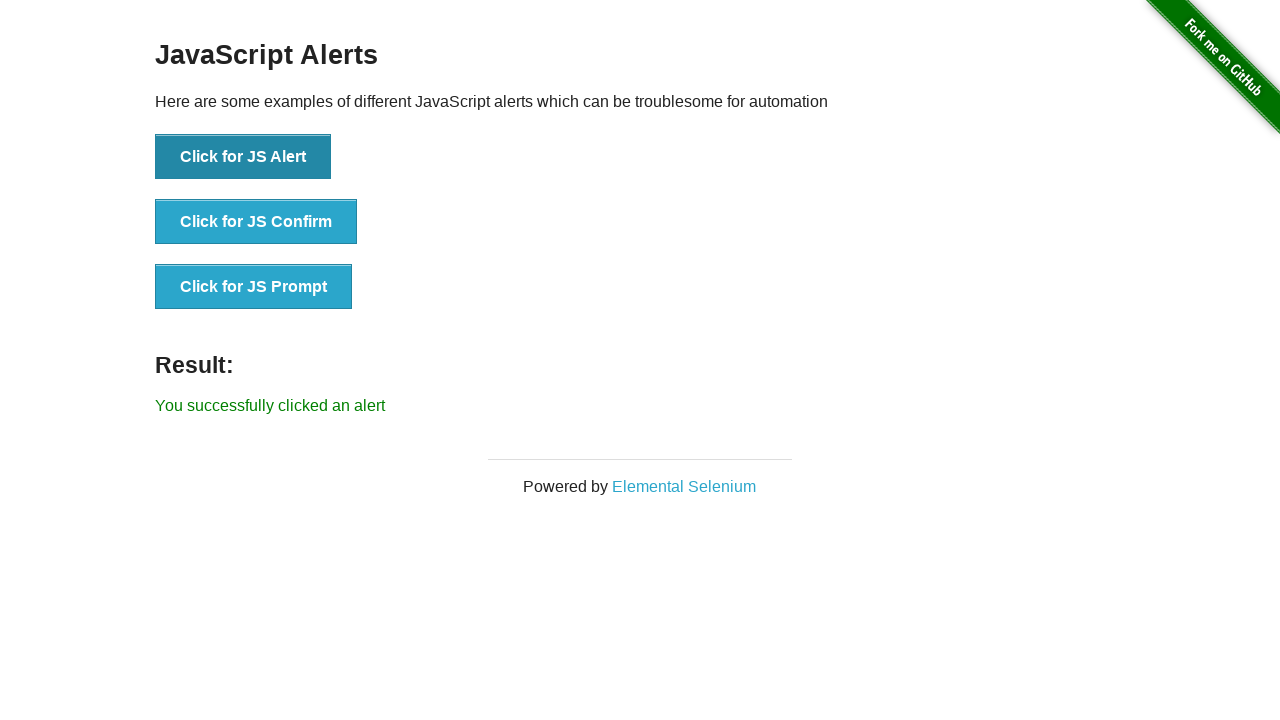

Verified success message appeared after accepting alert
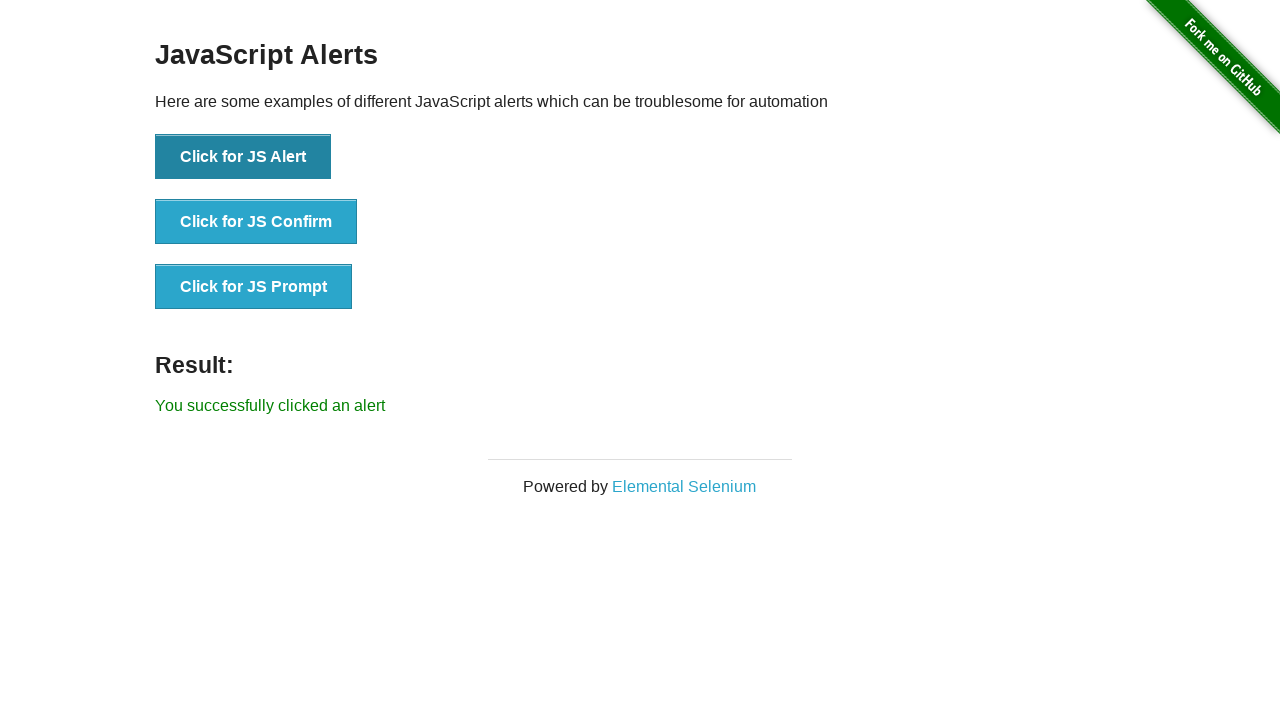

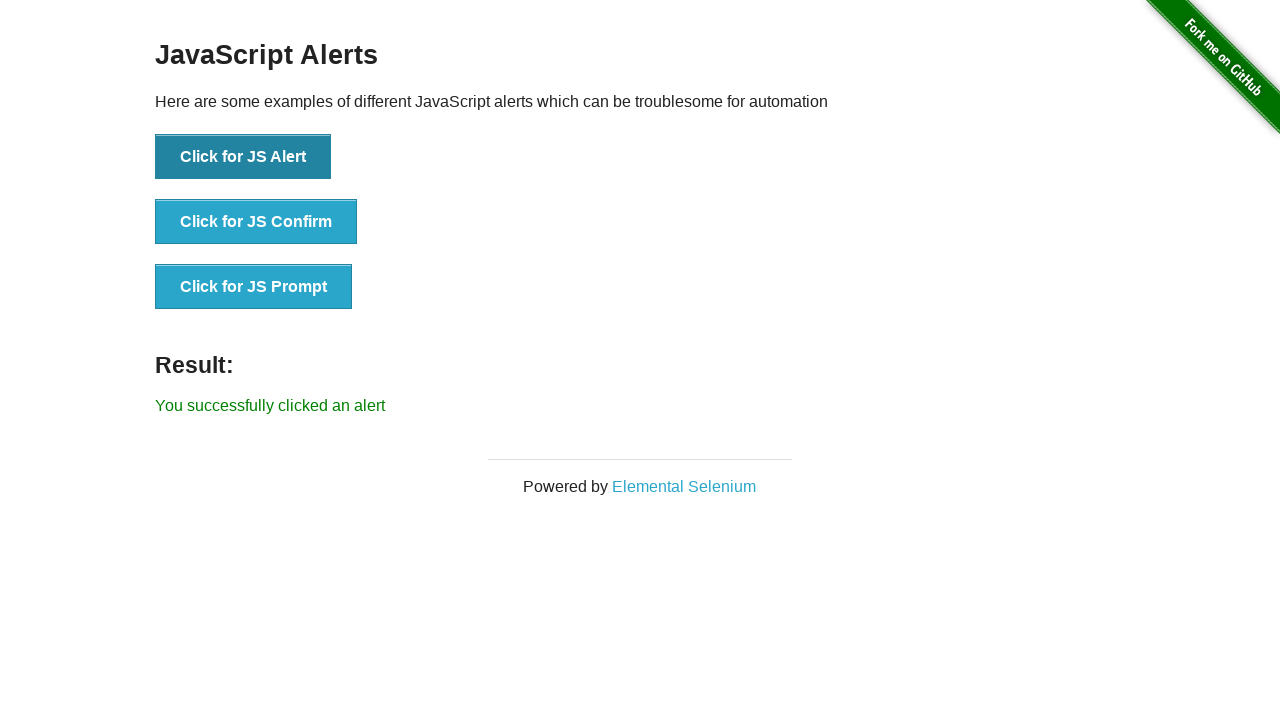